Tests Postmates location search functionality by entering an address in the input field and submitting it

Starting URL: https://postmates.com/feed

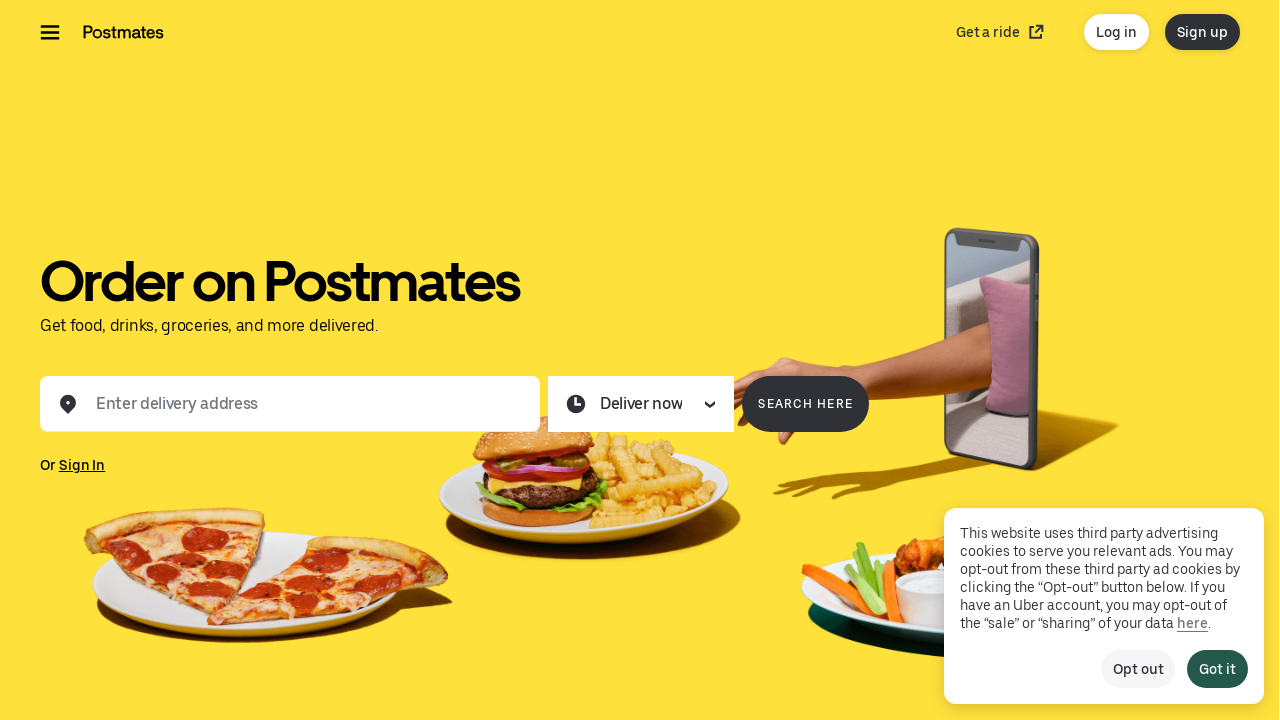

Filled address input field with '1942 E York St, Philadelphia, PA' on input
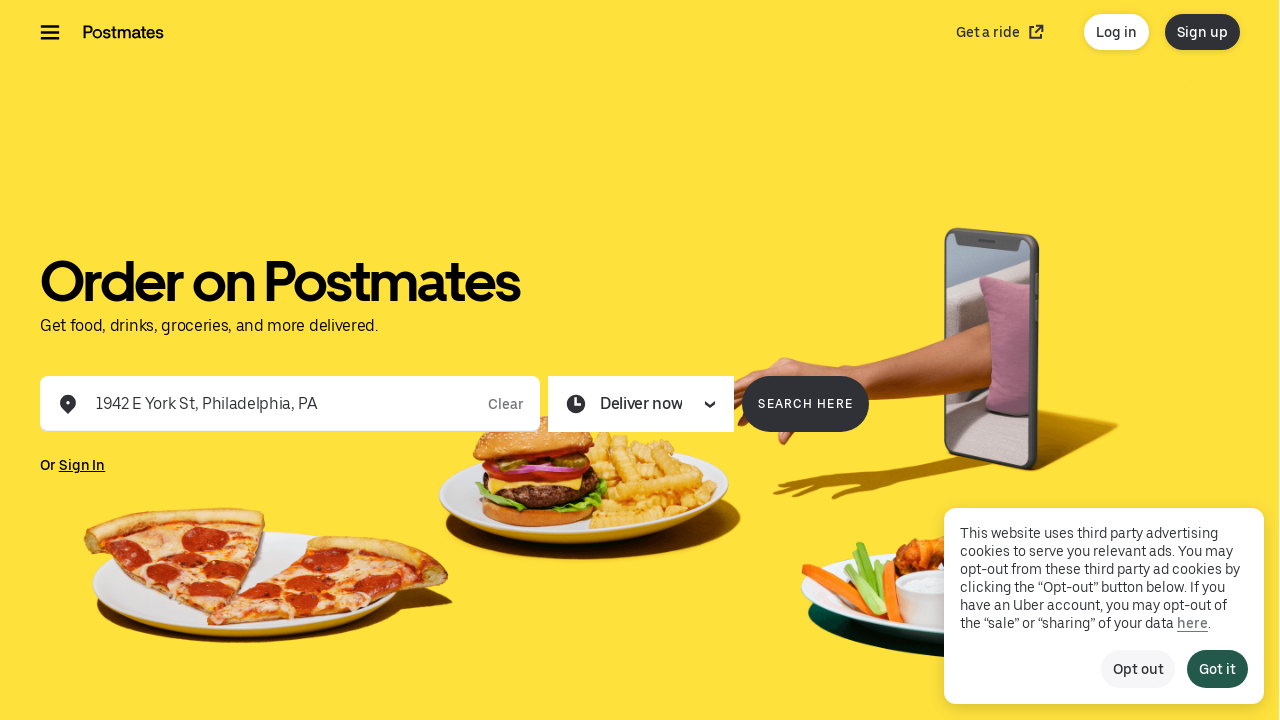

Pressed Enter to submit address search on input
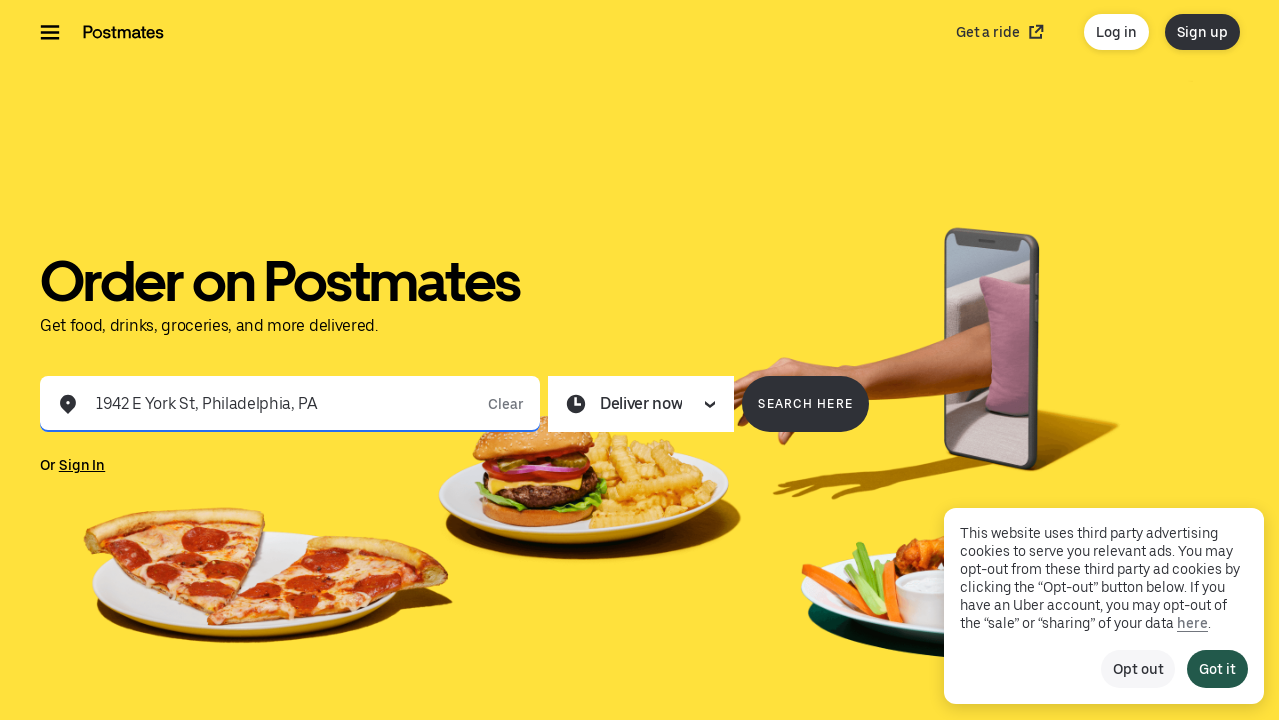

Page finished loading after address search submission
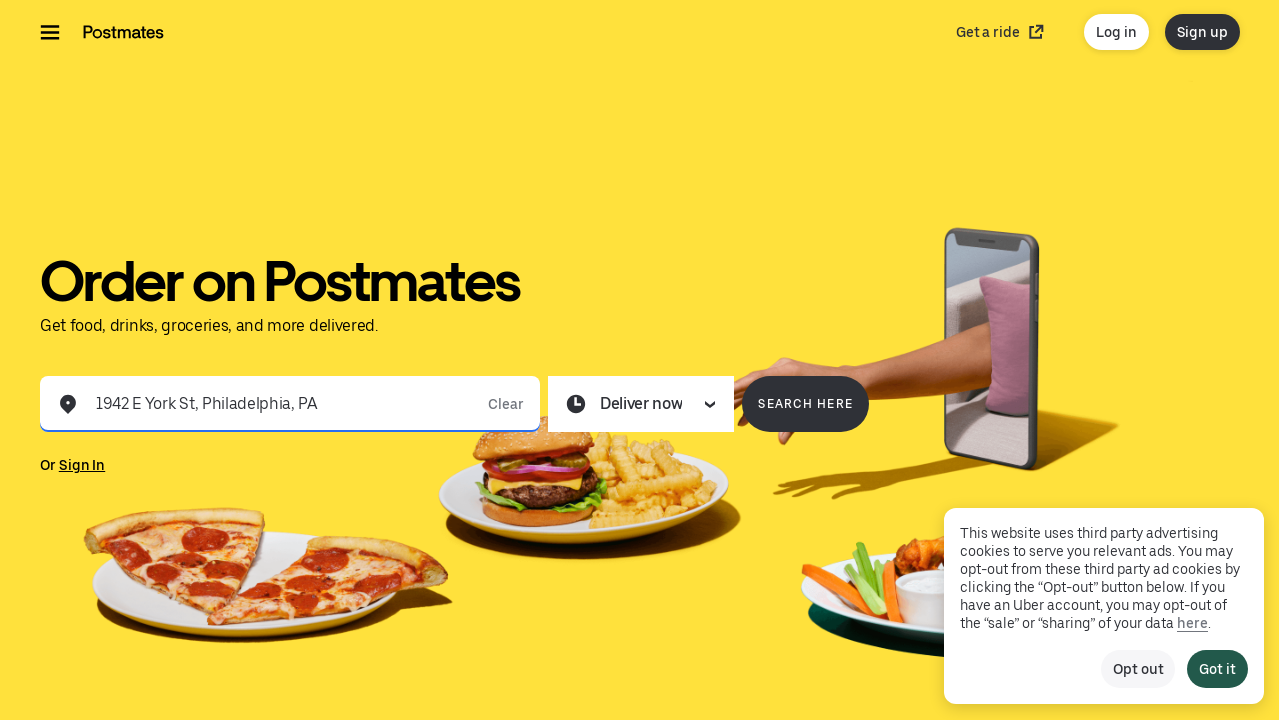

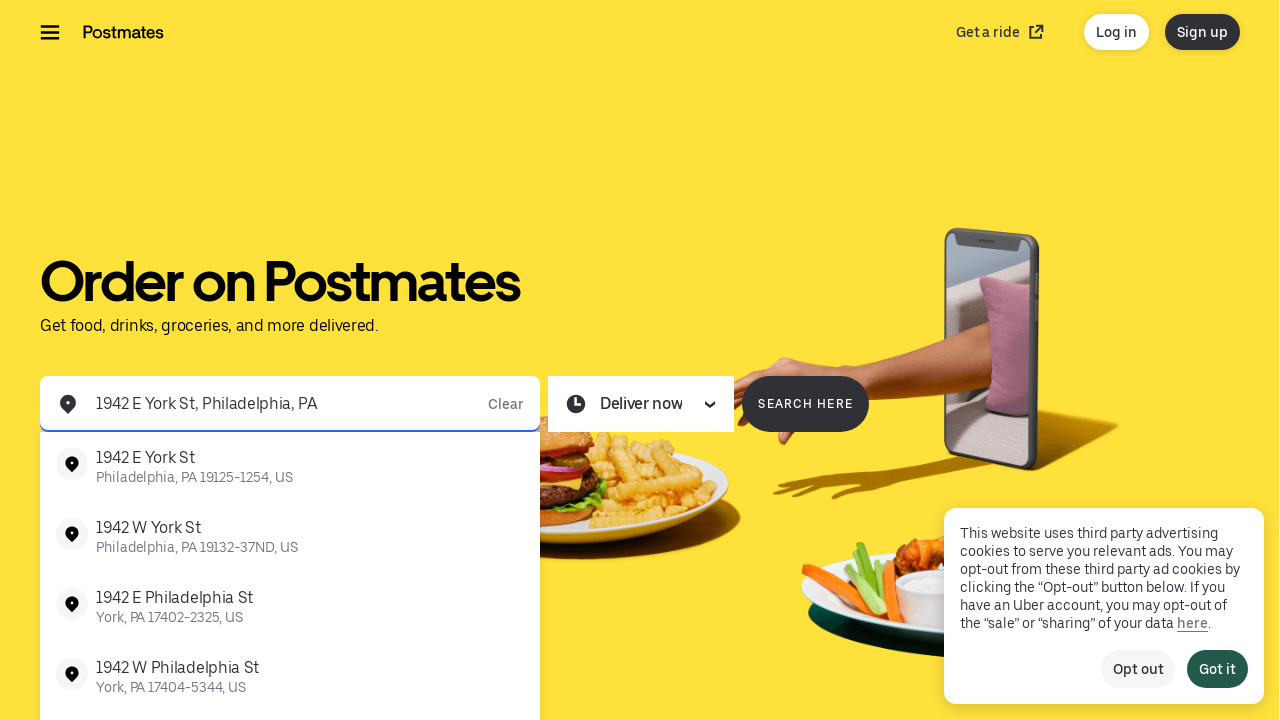